Tests login with invalid credentials and verifies the error message is displayed correctly

Starting URL: https://www.saucedemo.com/

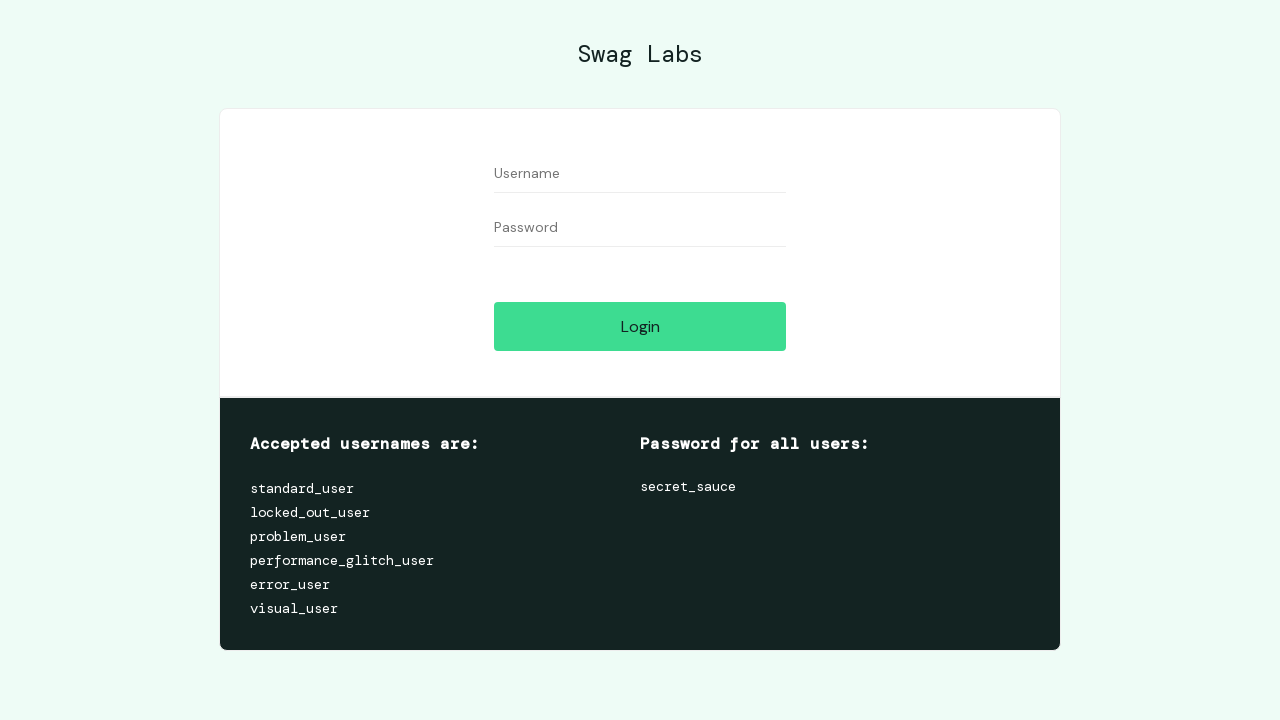

Filled username field with invalid credential 'Java' on input#user-name
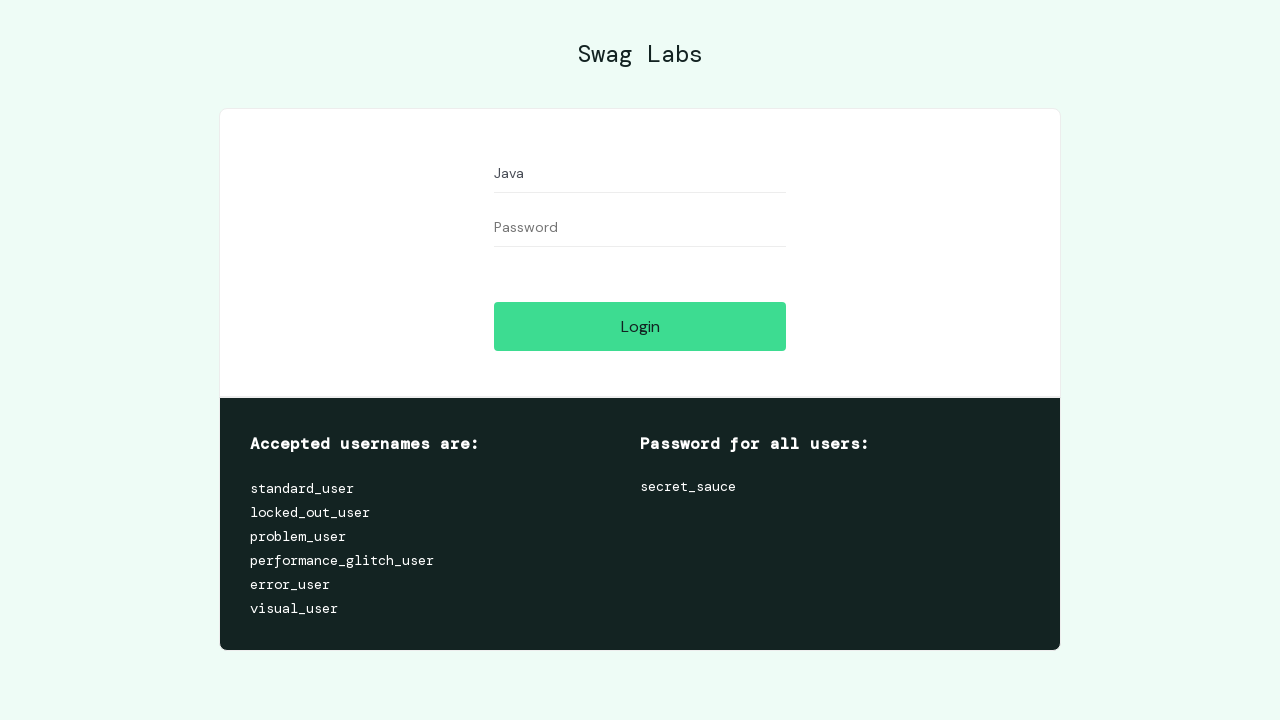

Filled password field with invalid credential 'Selenium' on input#password
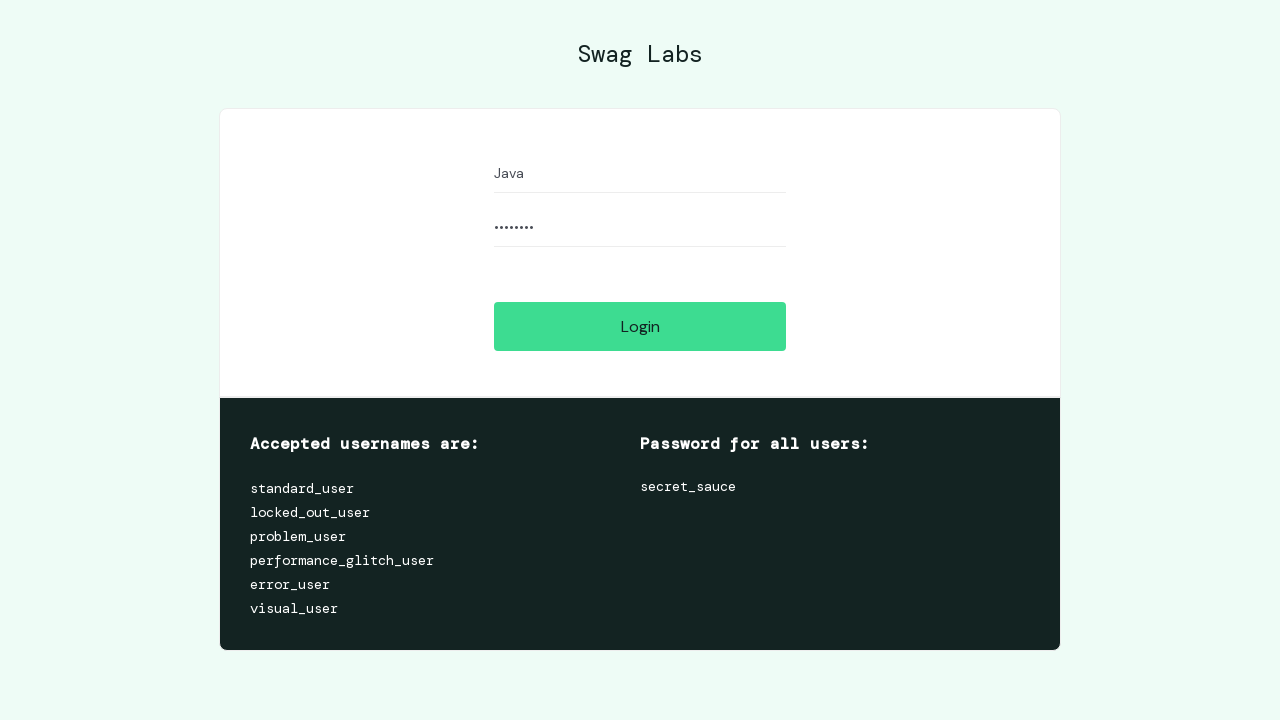

Clicked login button at (640, 326) on input#login-button
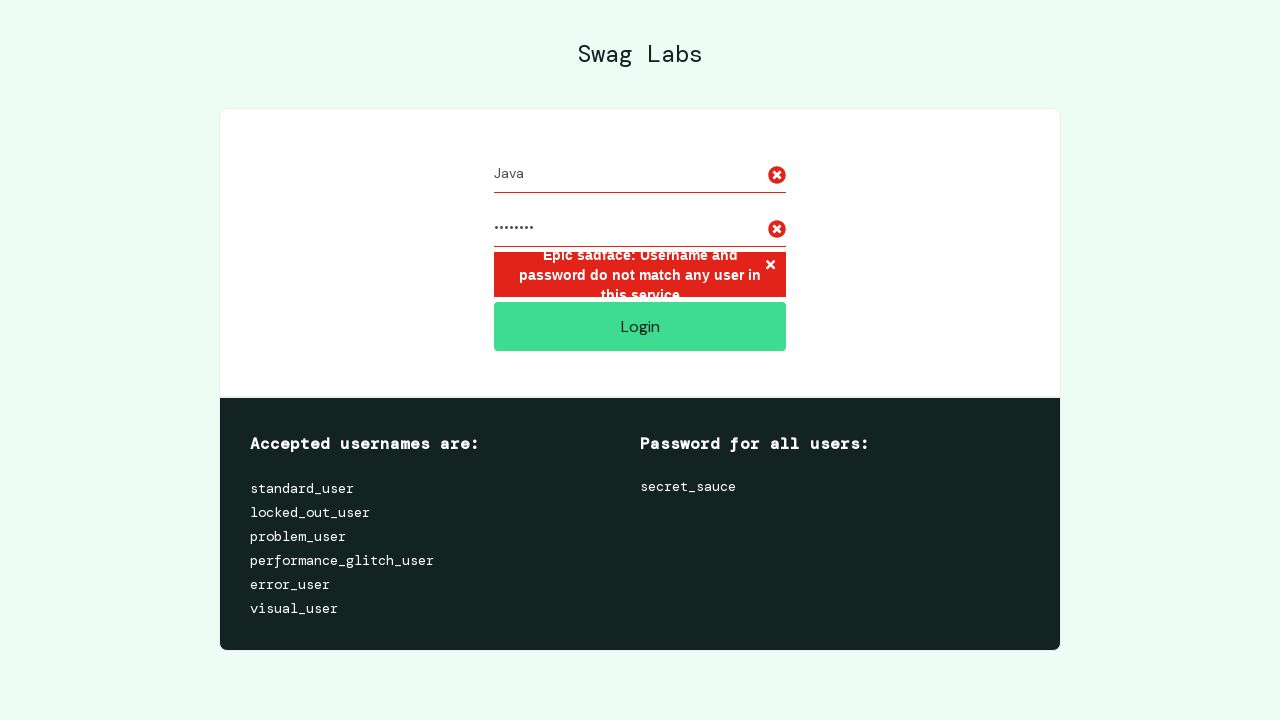

Verified error message 'Epic sadface: Username and password do not match any user in this service' is displayed
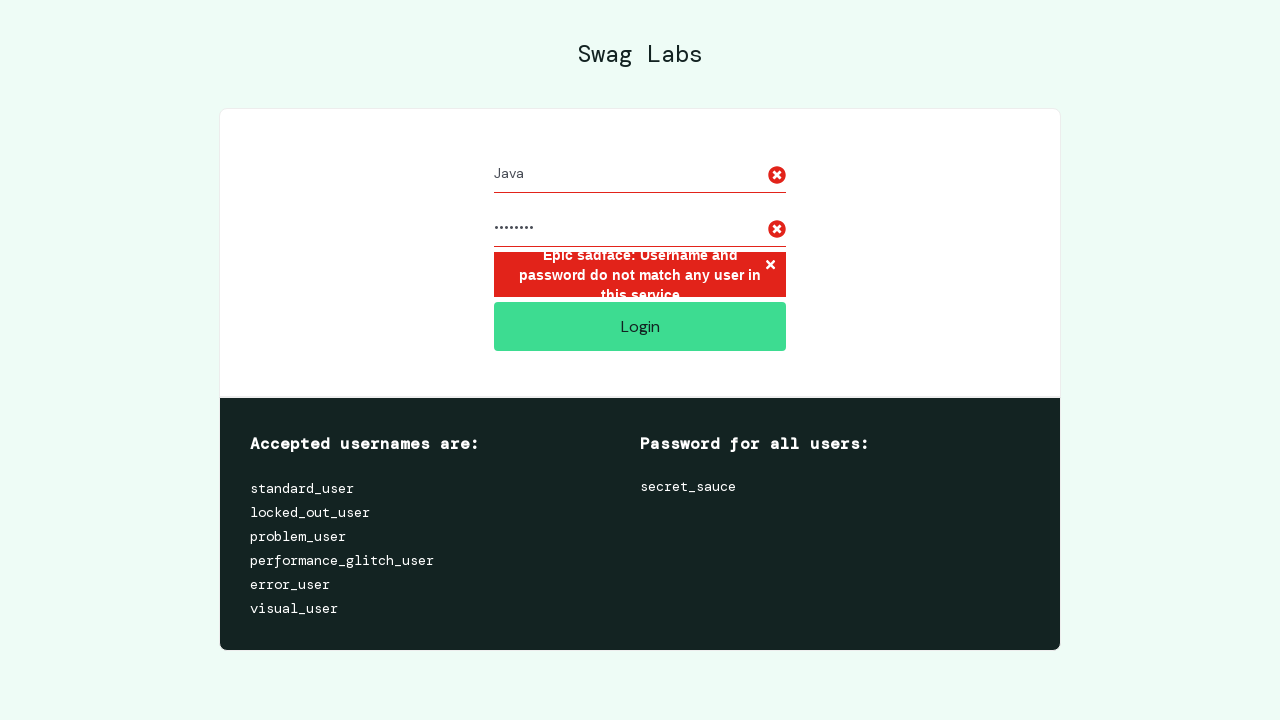

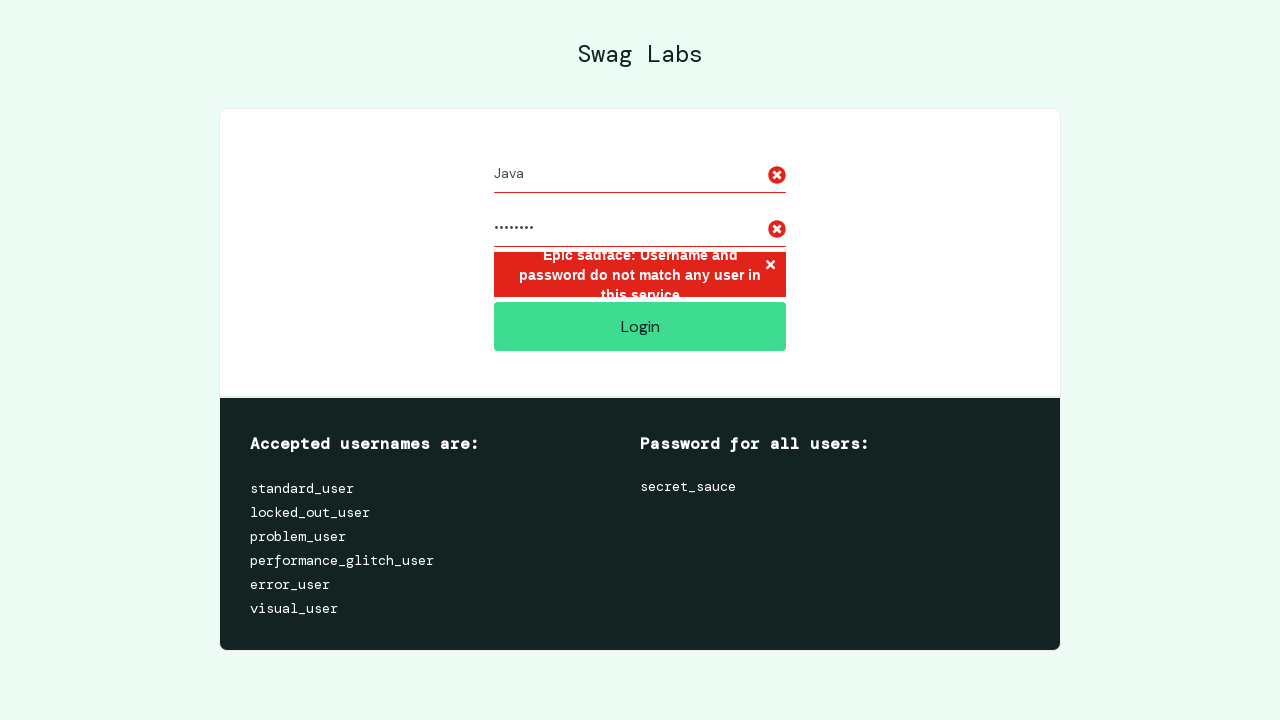